Navigates to a Blogspot blog, clicks on a link titled "First Post", then clicks on another link titled "completely" within that post.

Starting URL: https://x-m416.blogspot.com/

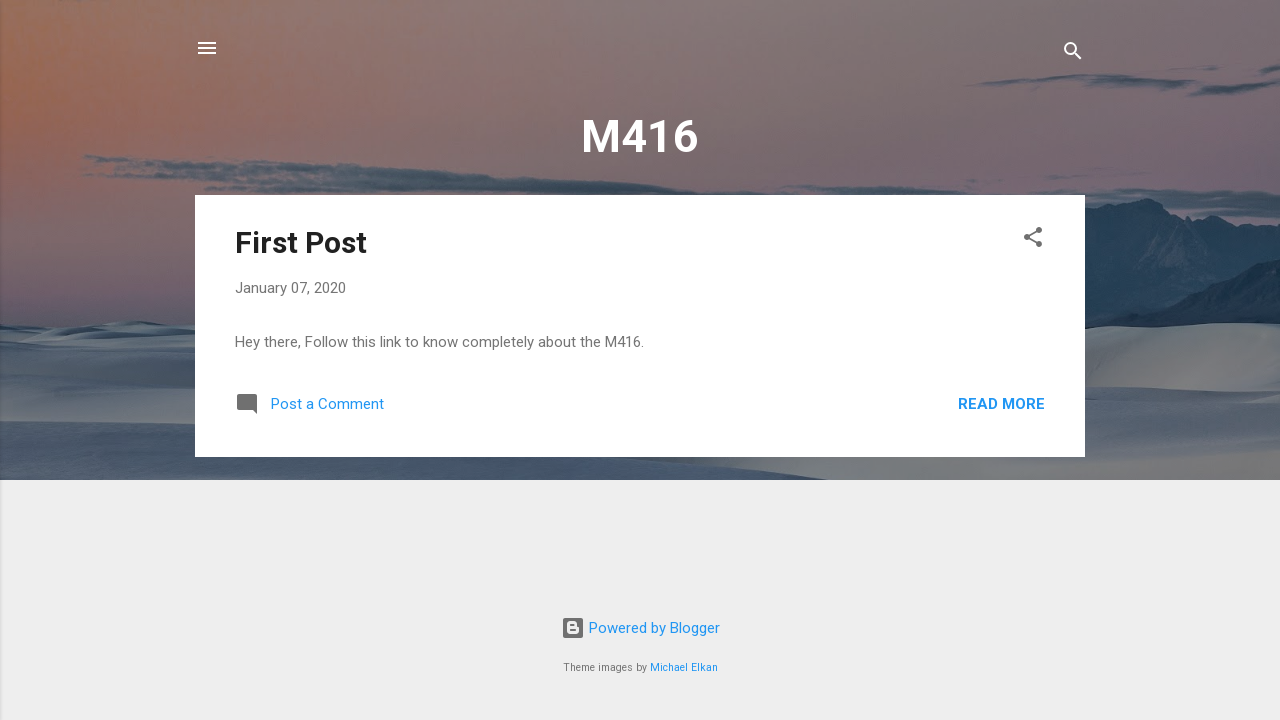

Clicked on 'First Post' link at (301, 242) on text=First Post
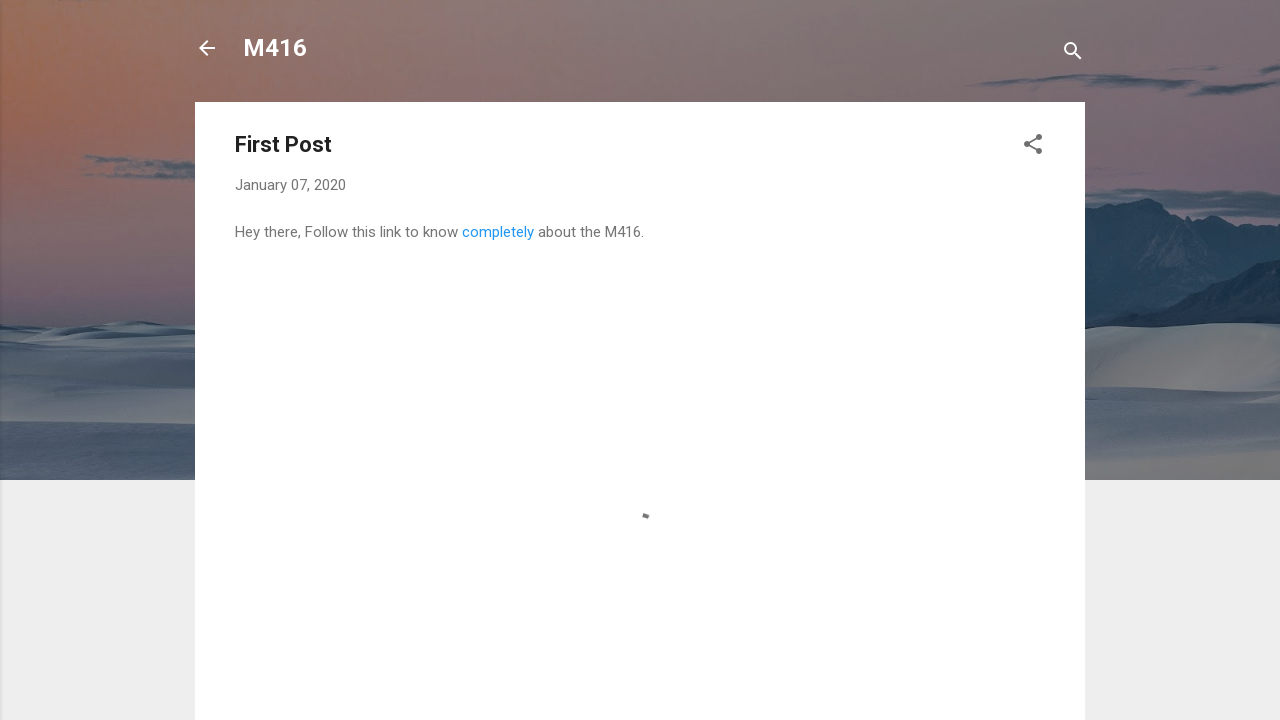

Waited for page to load after clicking 'First Post'
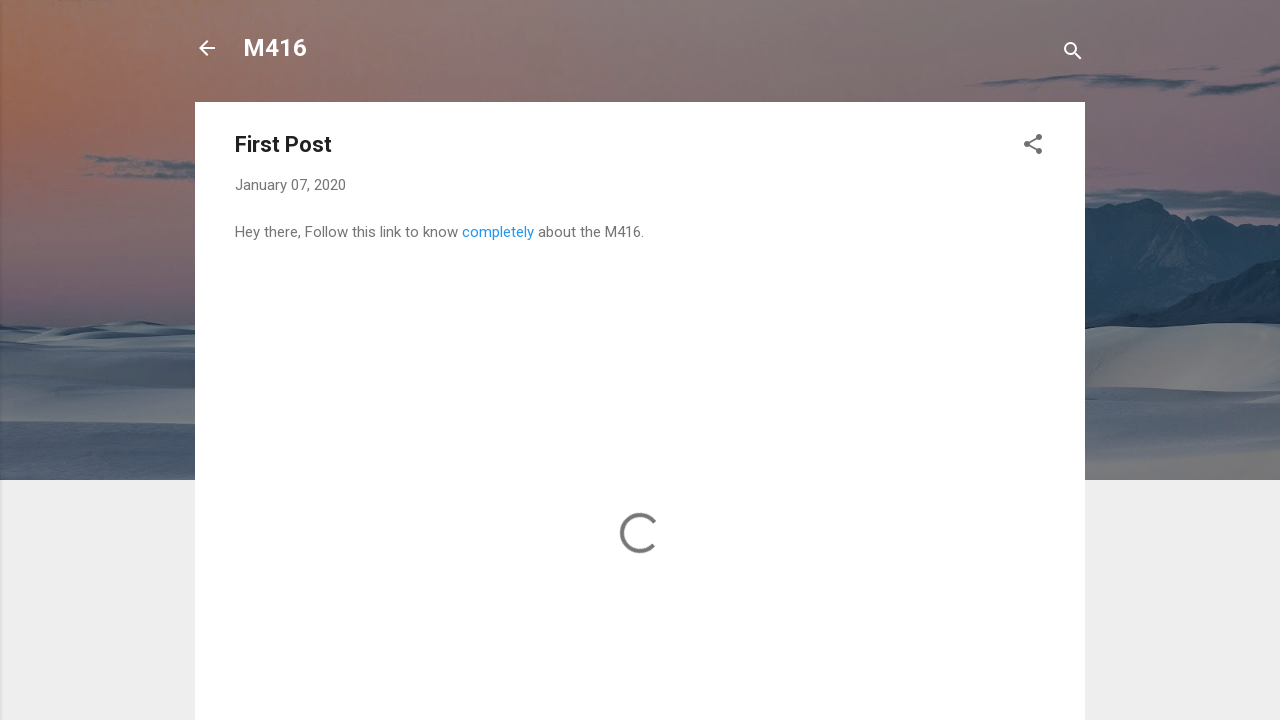

Clicked on 'completely' link within the post at (498, 232) on text=completely
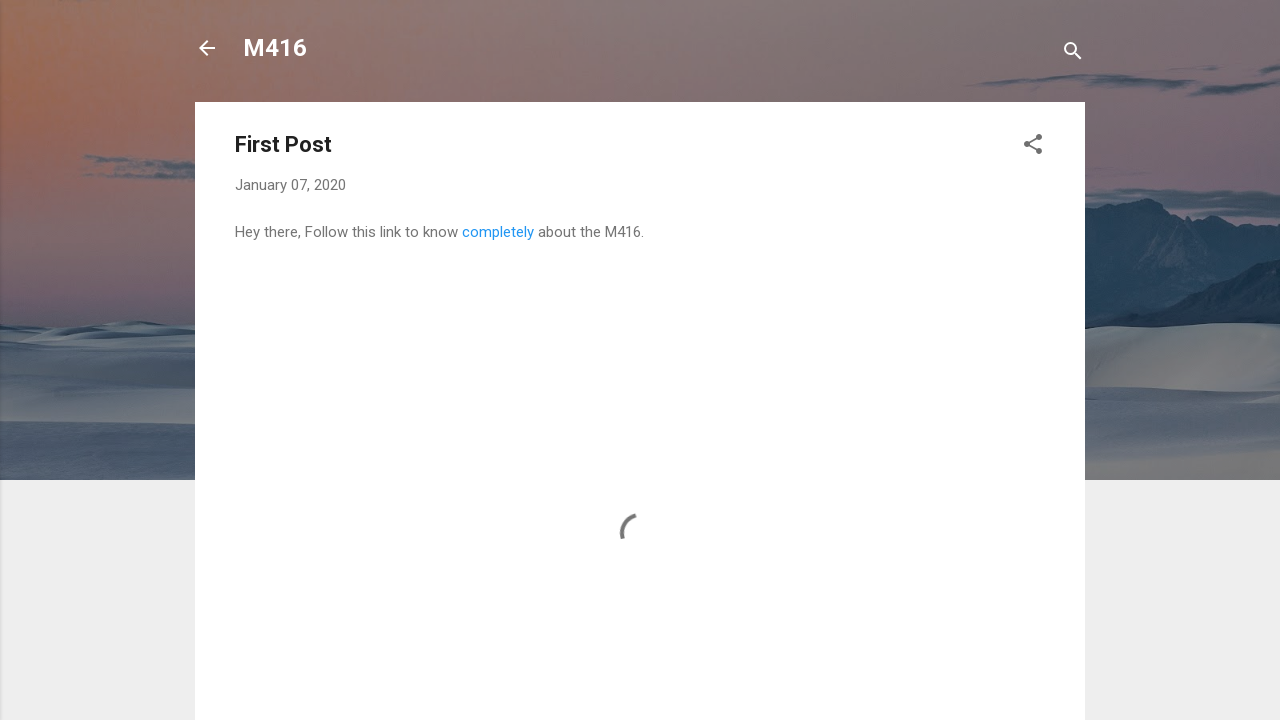

Waited for page to load after clicking 'completely' link
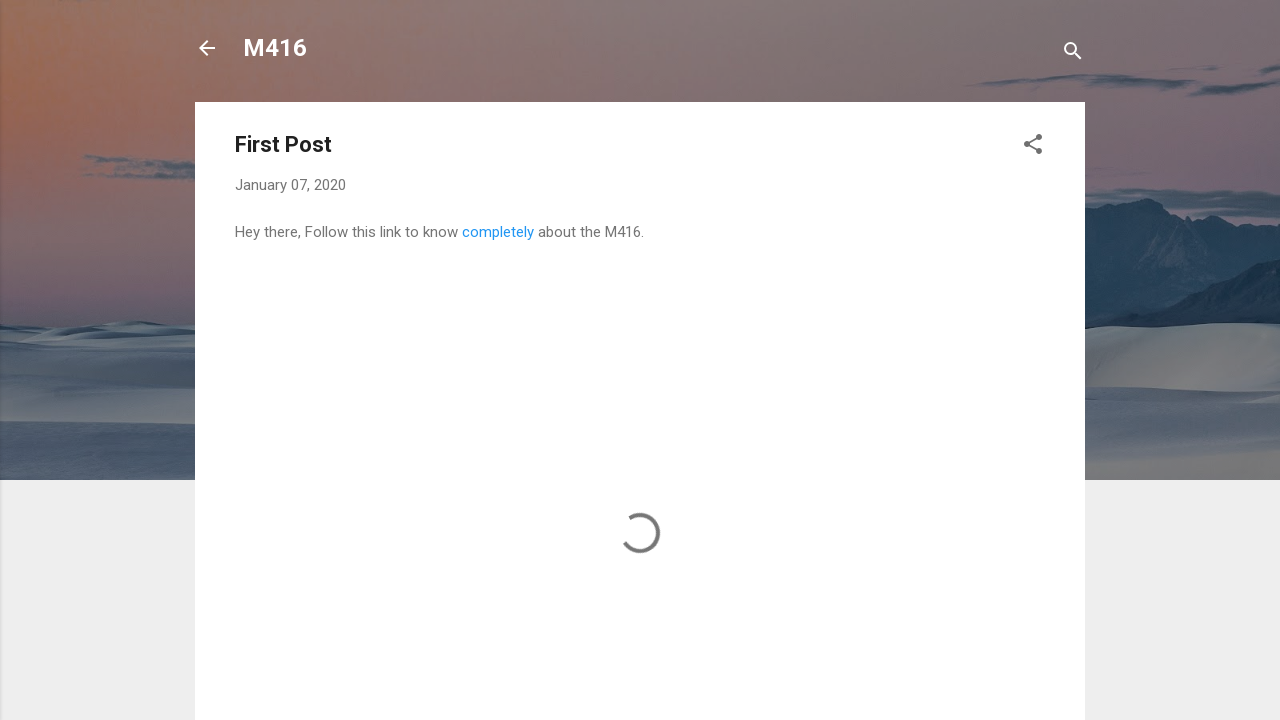

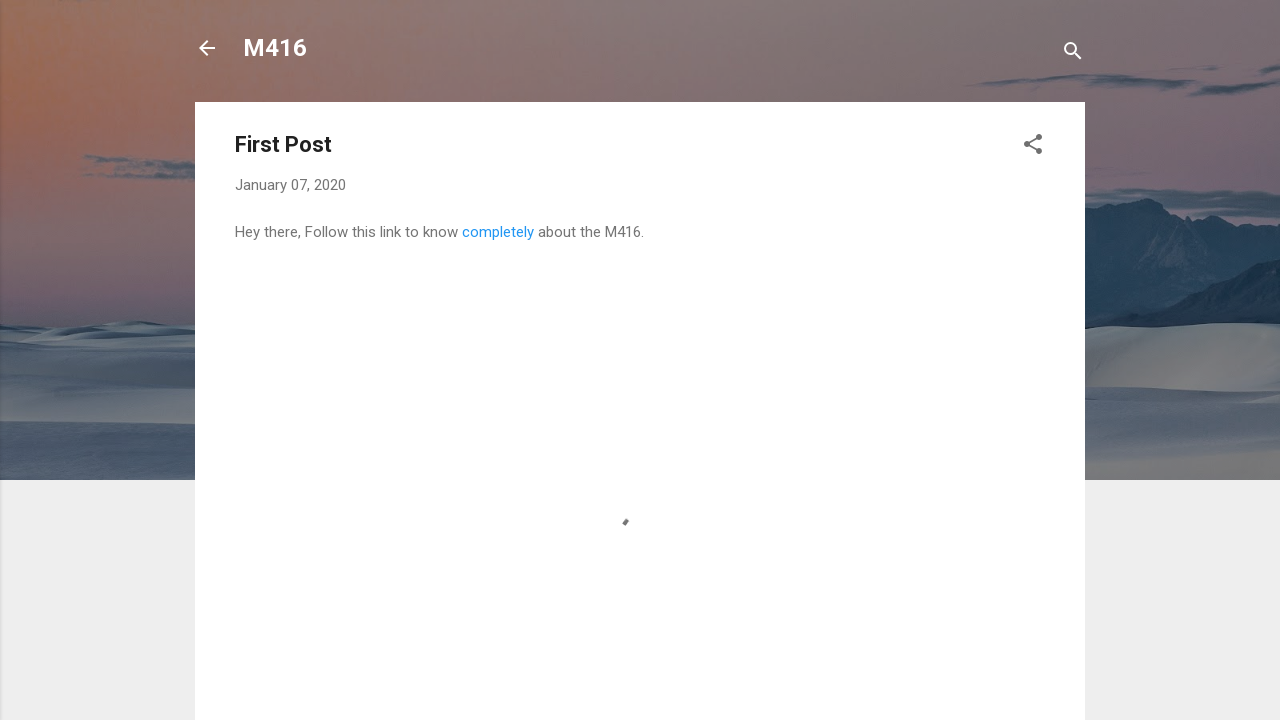